Verifies that the sidebar is aligned to the left side of the page

Starting URL: https://www.demoblaze.com/index.html

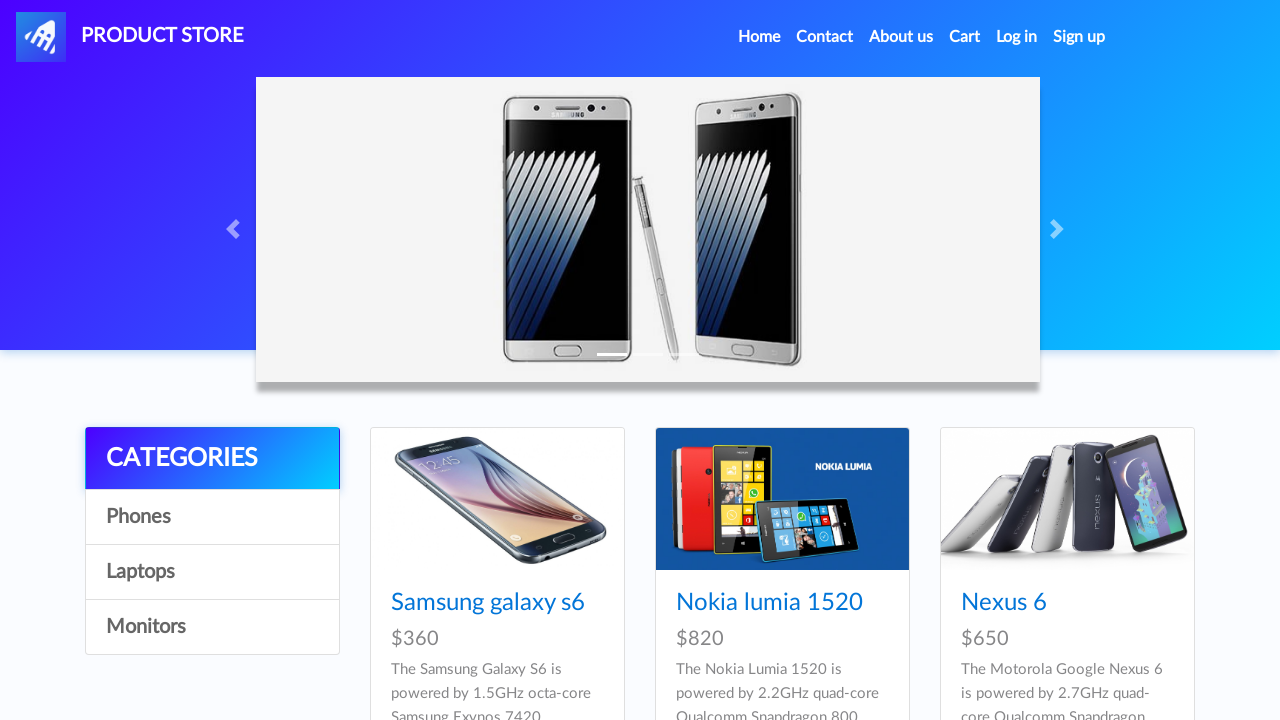

Navigated to https://www.demoblaze.com/index.html
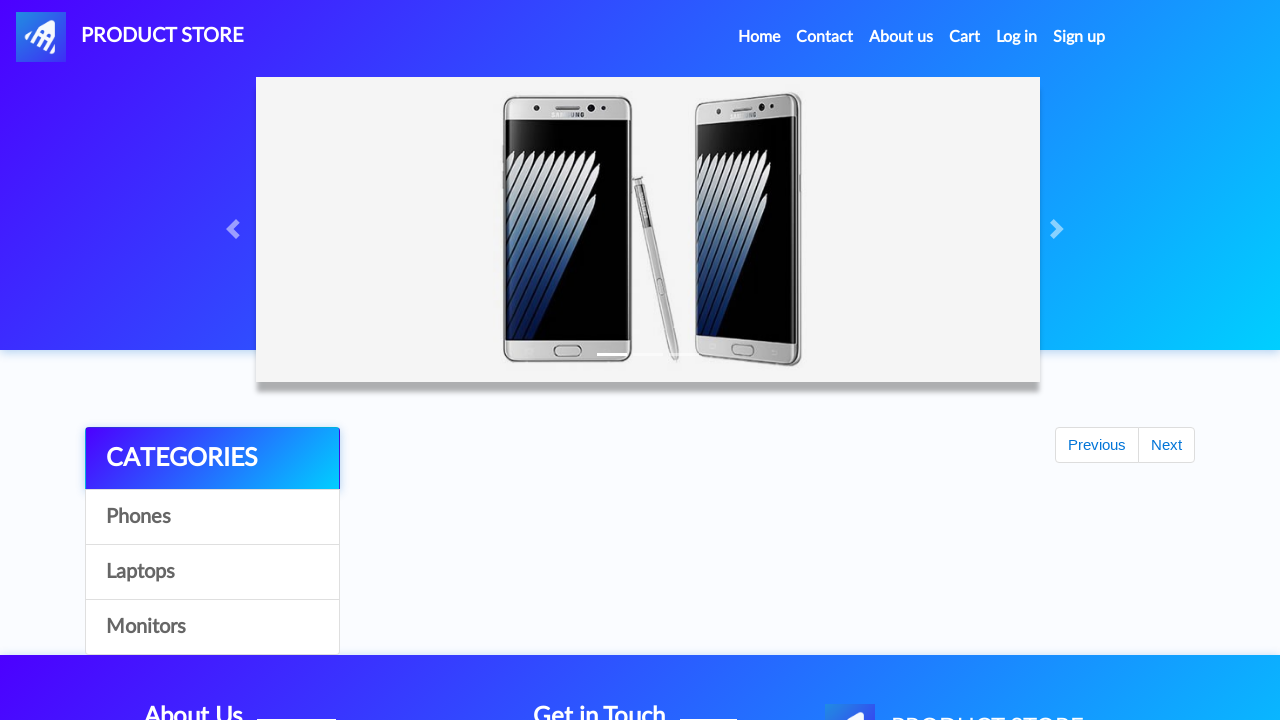

Located sidebar element with id 'cat'
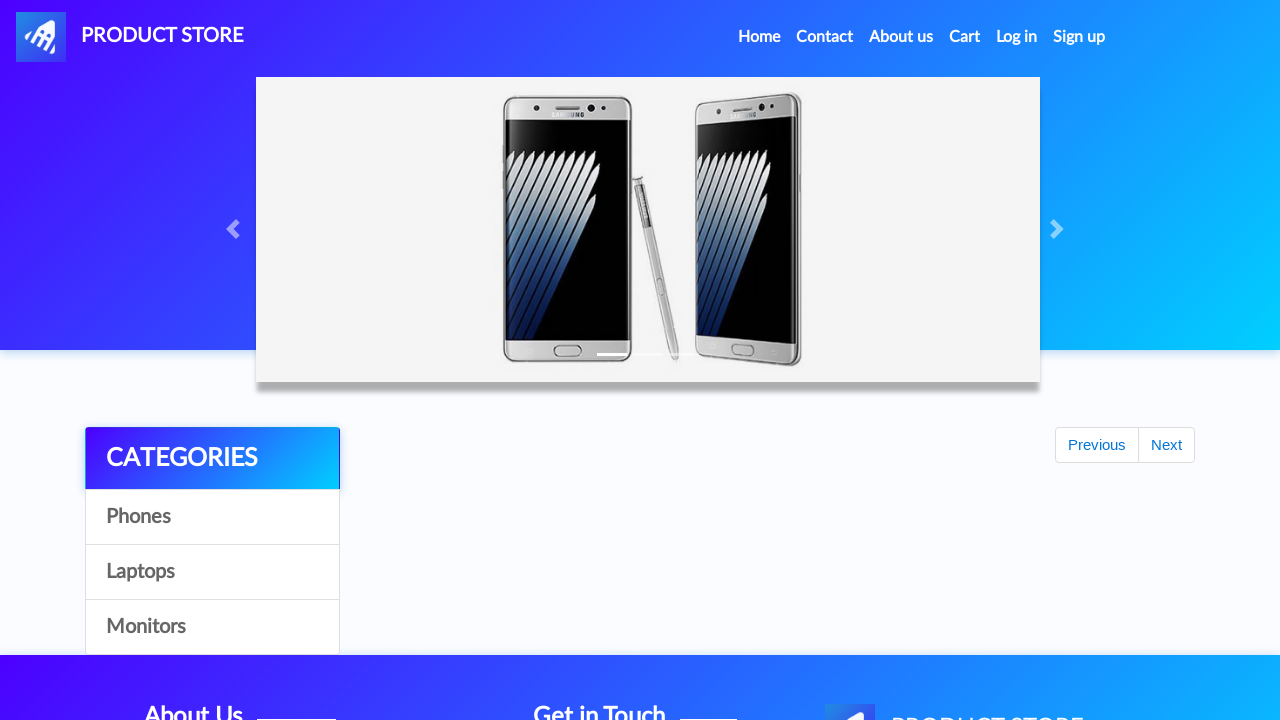

Retrieved bounding box coordinates of sidebar
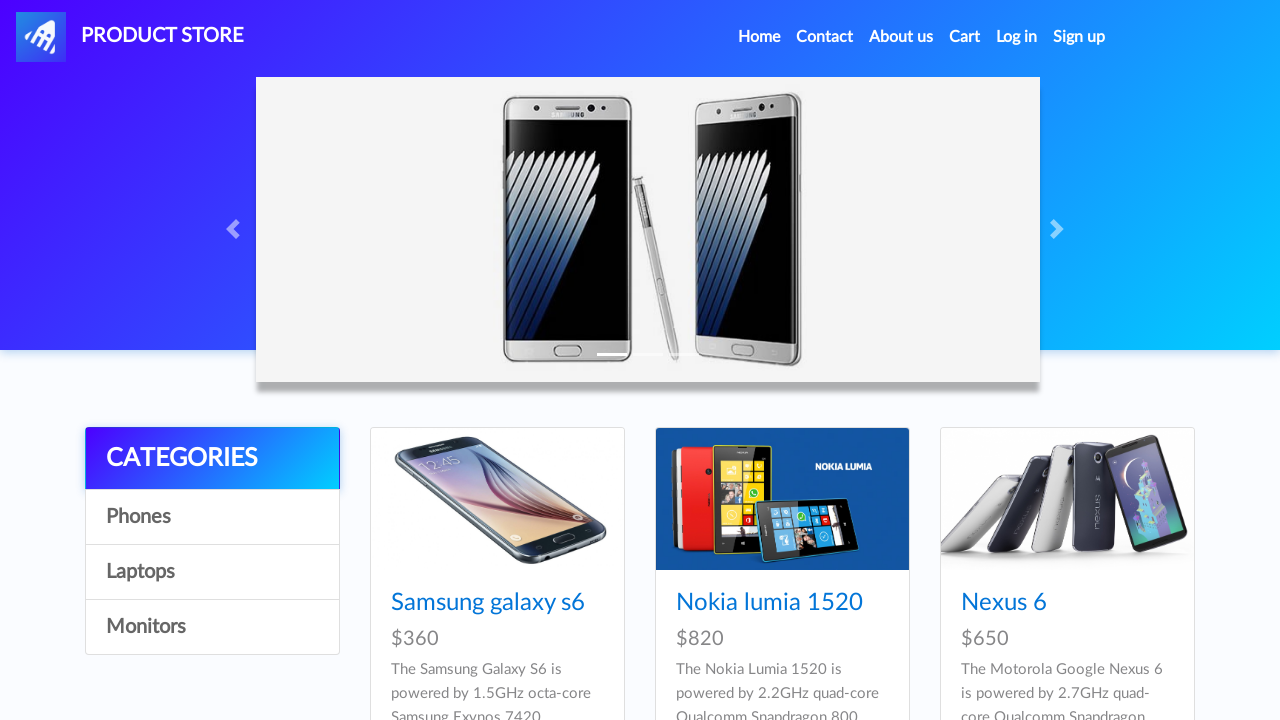

Verified sidebar is aligned to the left side of the page (x position < 100)
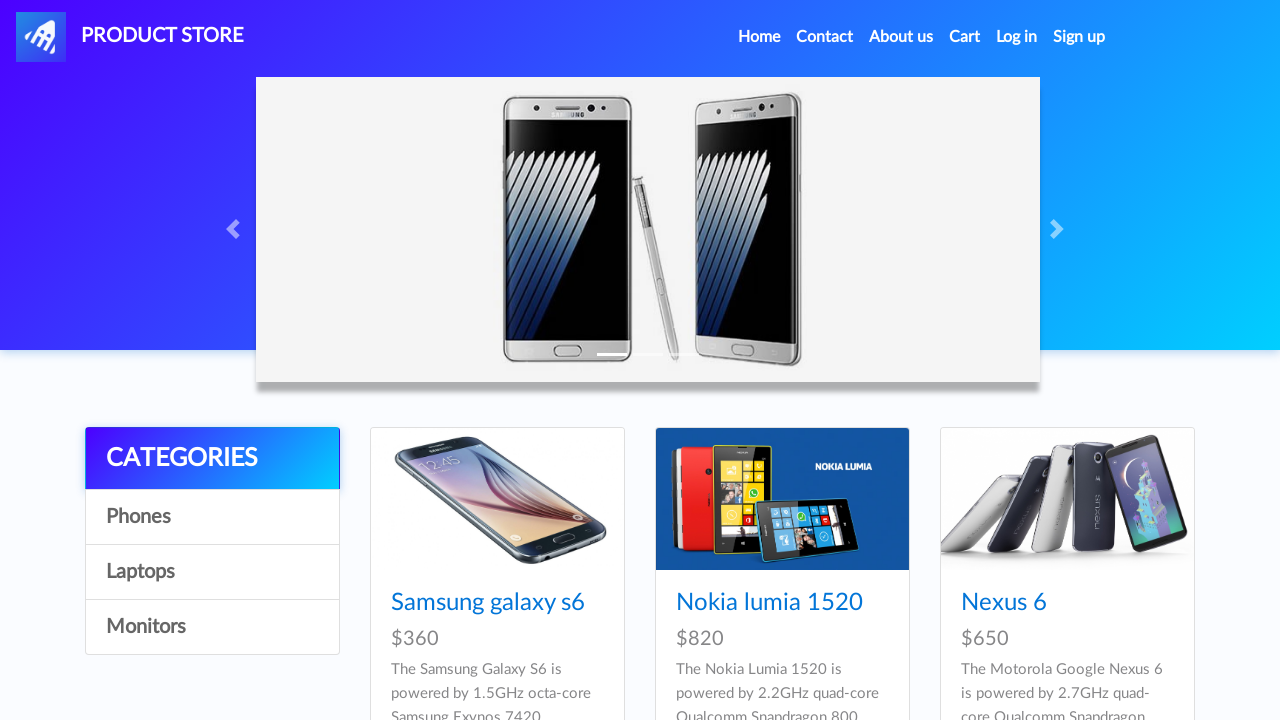

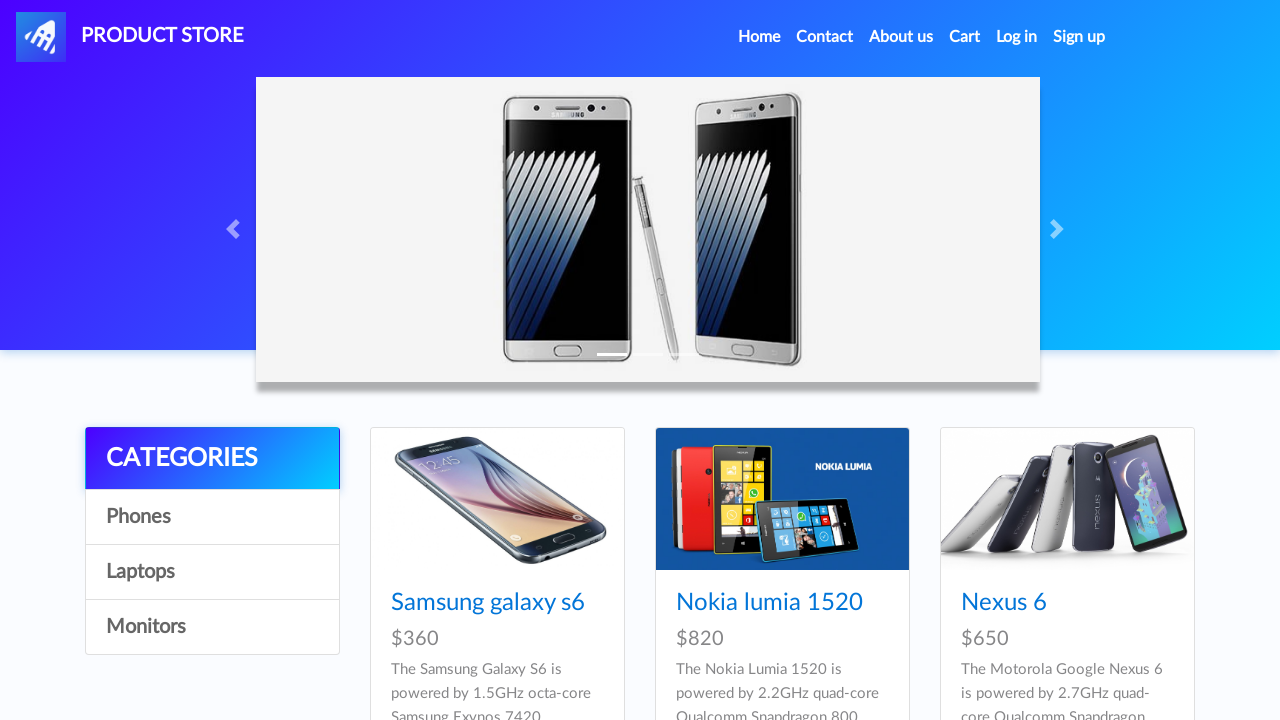